Tests a todo app by checking off todo items 4 and 5, adding a new todo item, and archiving completed todos while verifying the list sizes at each step.

Starting URL: https://vziad3.github.io/todo-app/todo-app.html

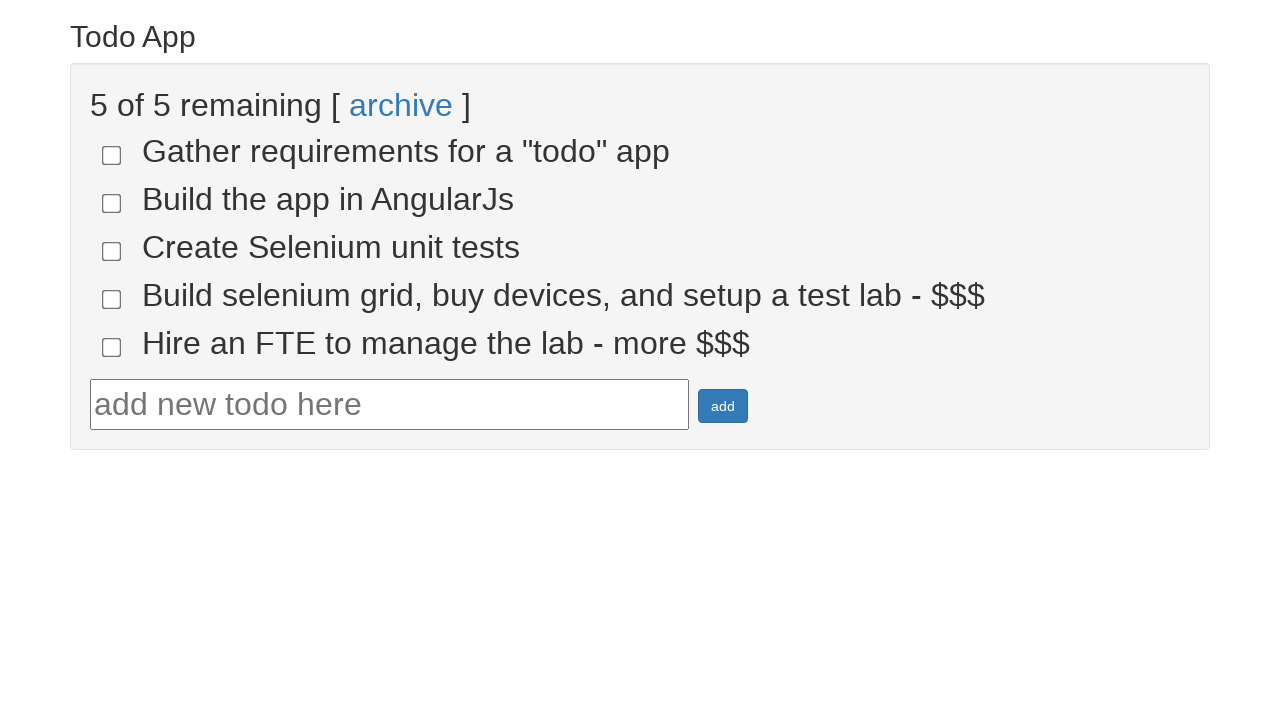

Waited for todo items to load
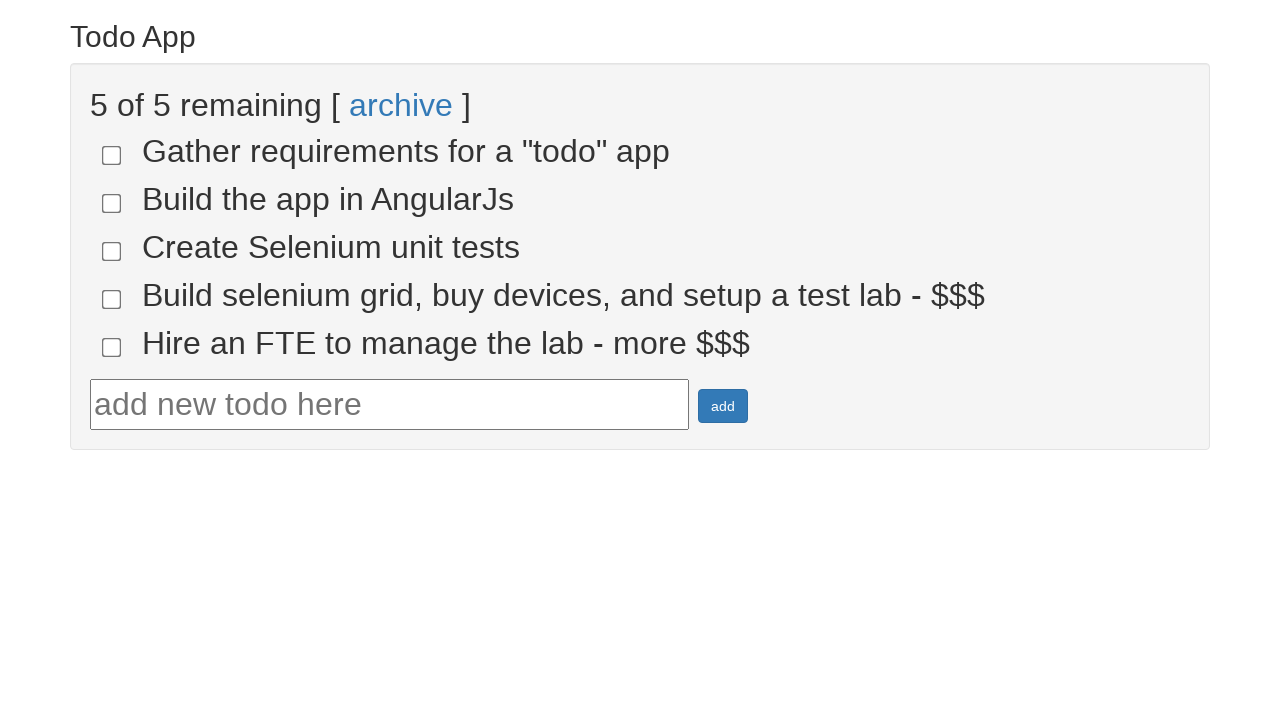

Checked off todo item 4 at (112, 299) on input[name='todo-4']
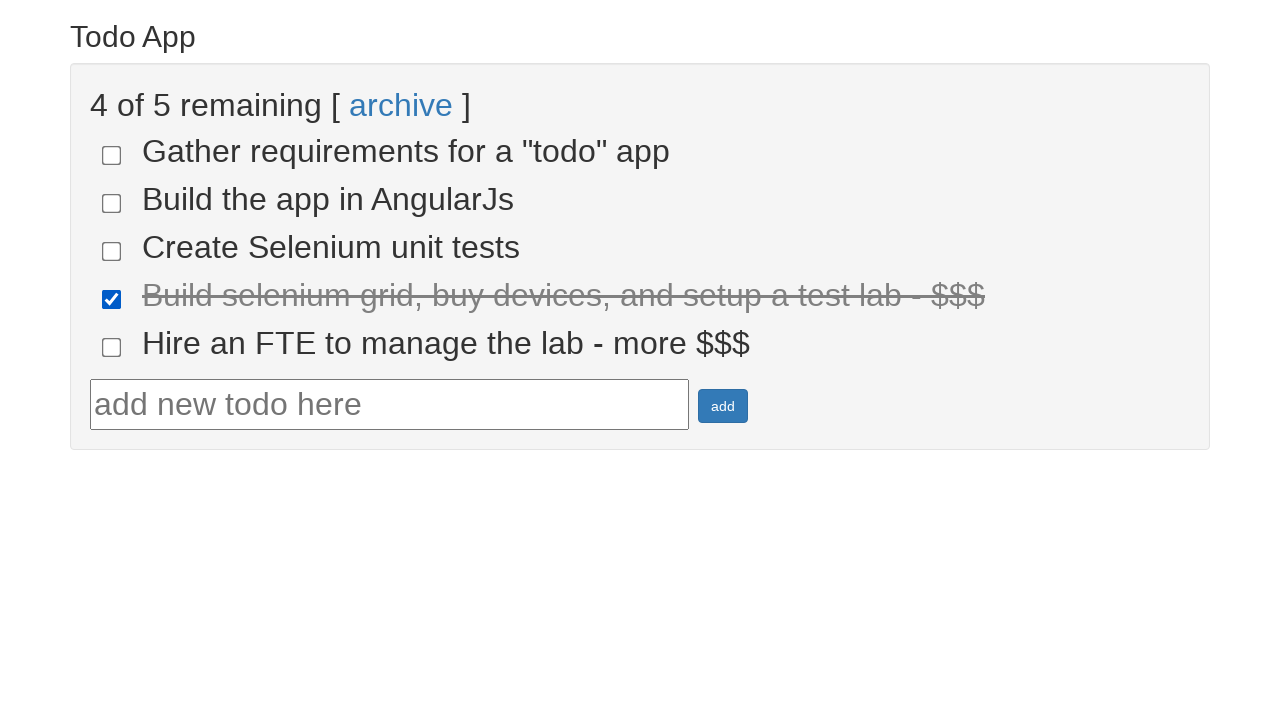

Checked off todo item 5 at (112, 347) on input[name='todo-5']
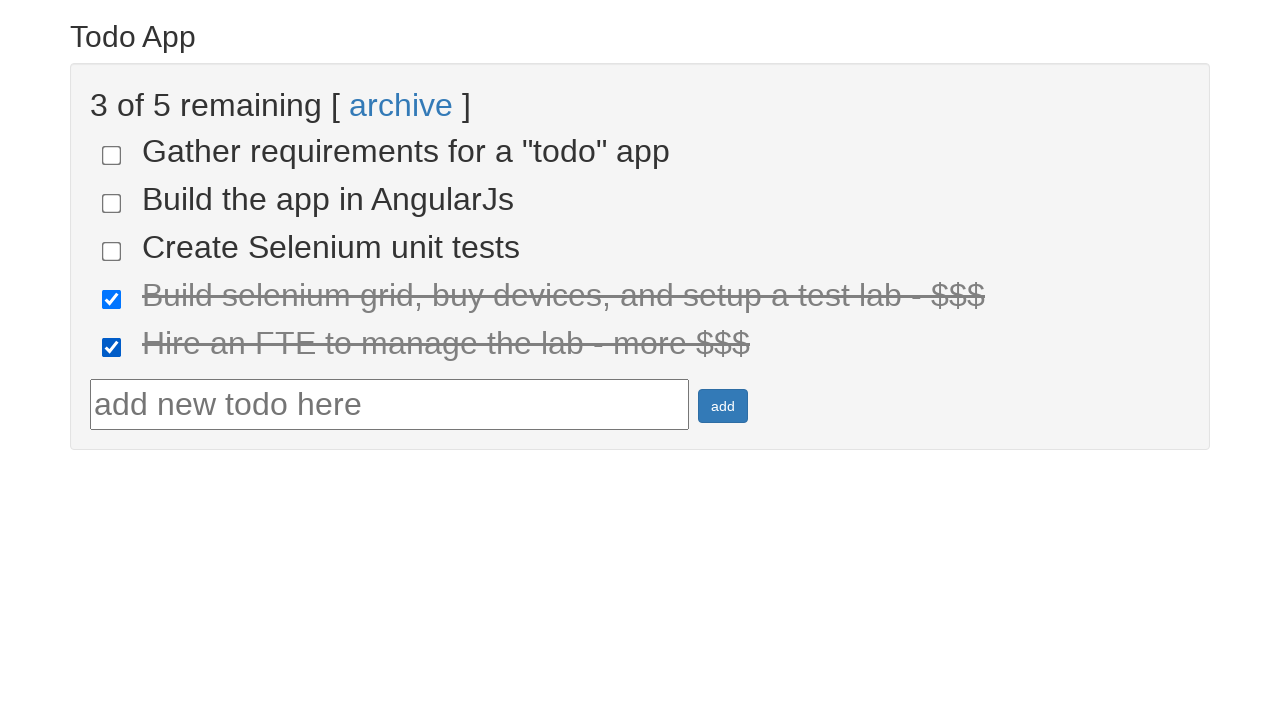

Clicked on todo text input field at (390, 405) on #todotext
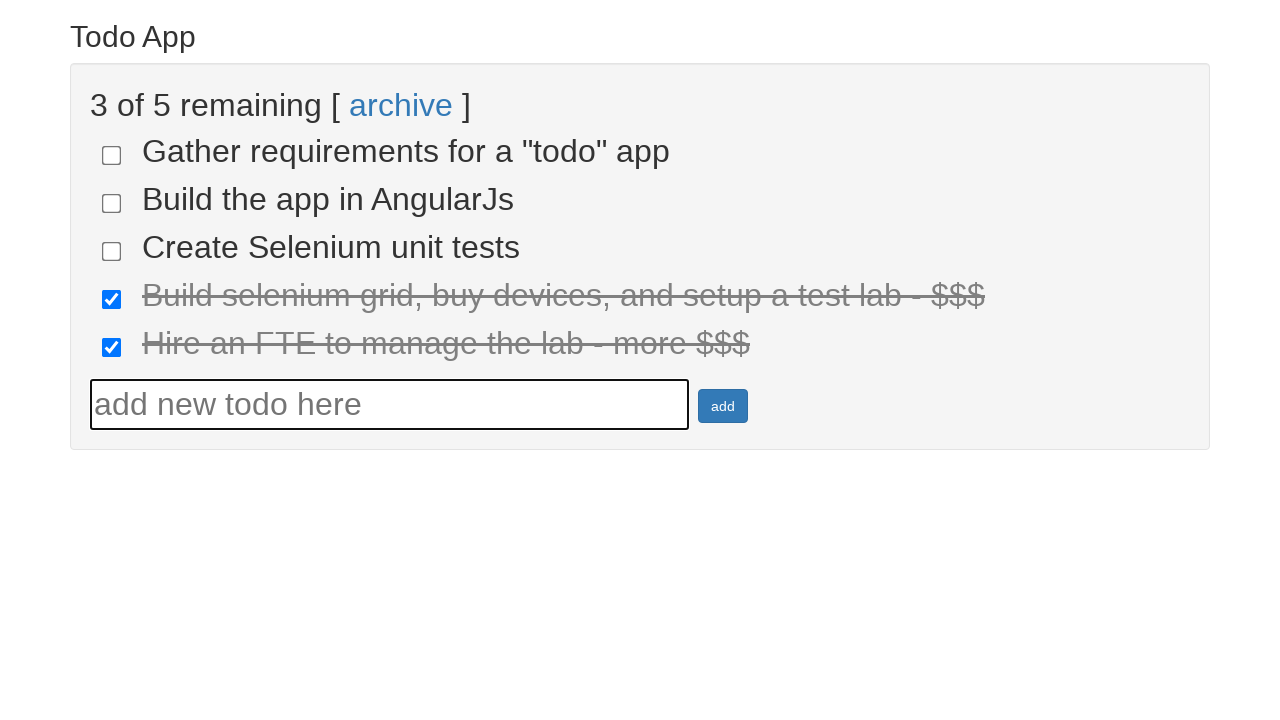

Filled todo text input with 'Abdulaziz' on #todotext
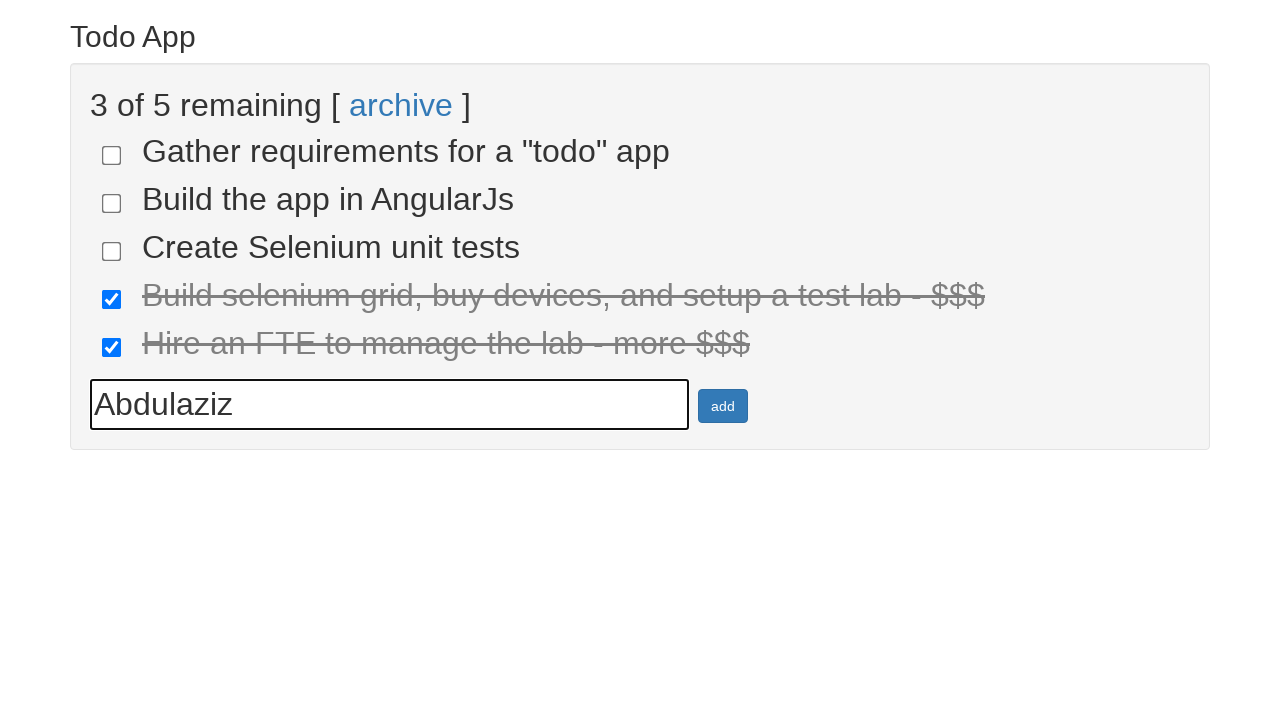

Pressed Enter to add new todo item on #todotext
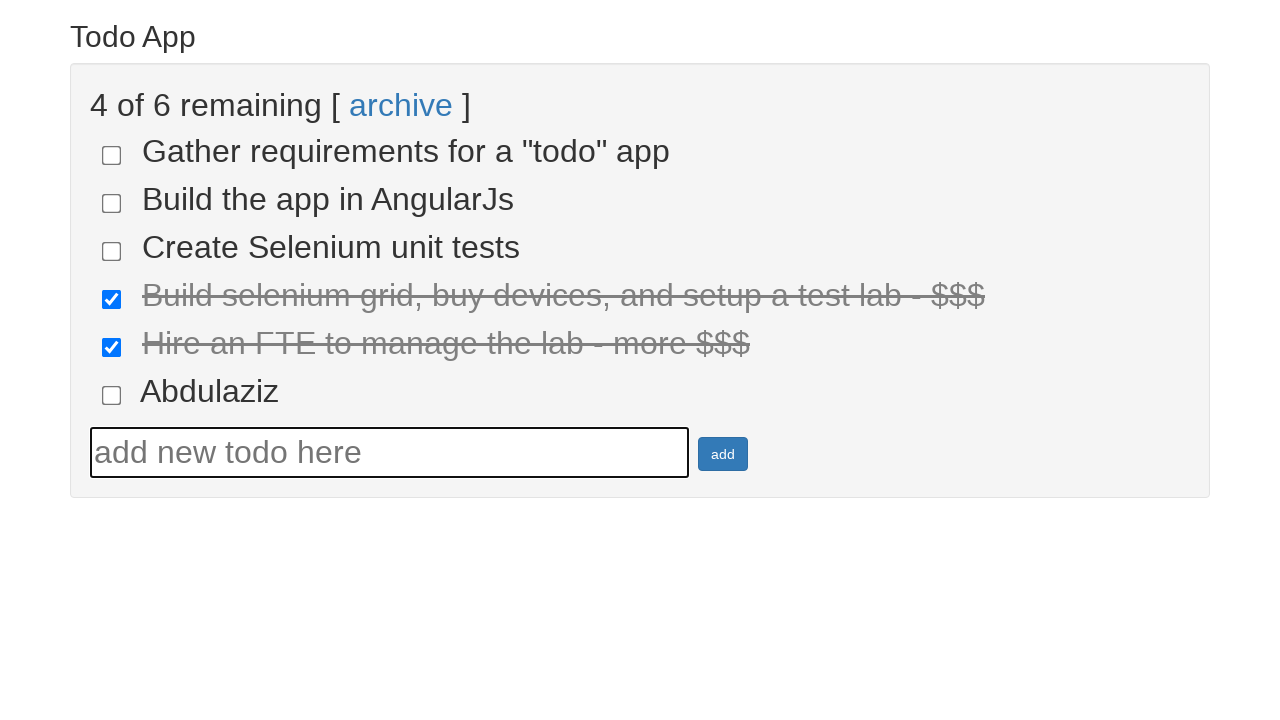

Clicked archive button to archive completed todos at (401, 105) on [ng-click='todoList.archive()']
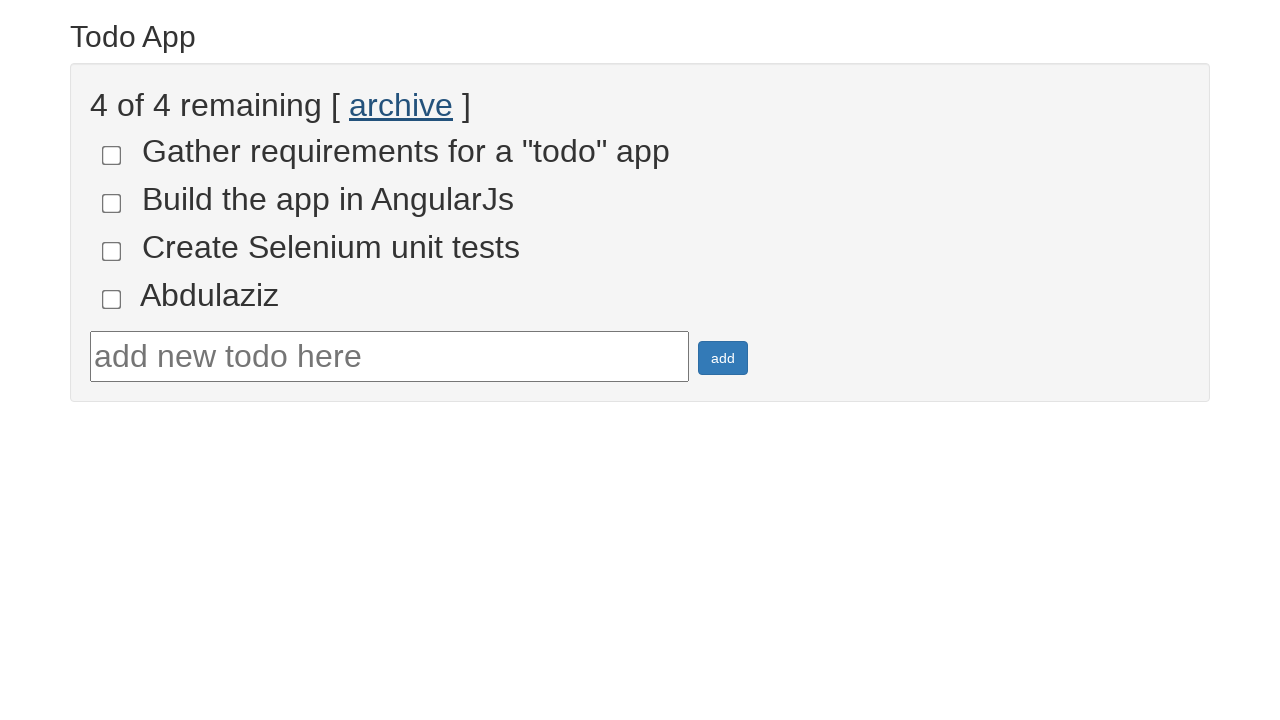

Waited for archive action to complete
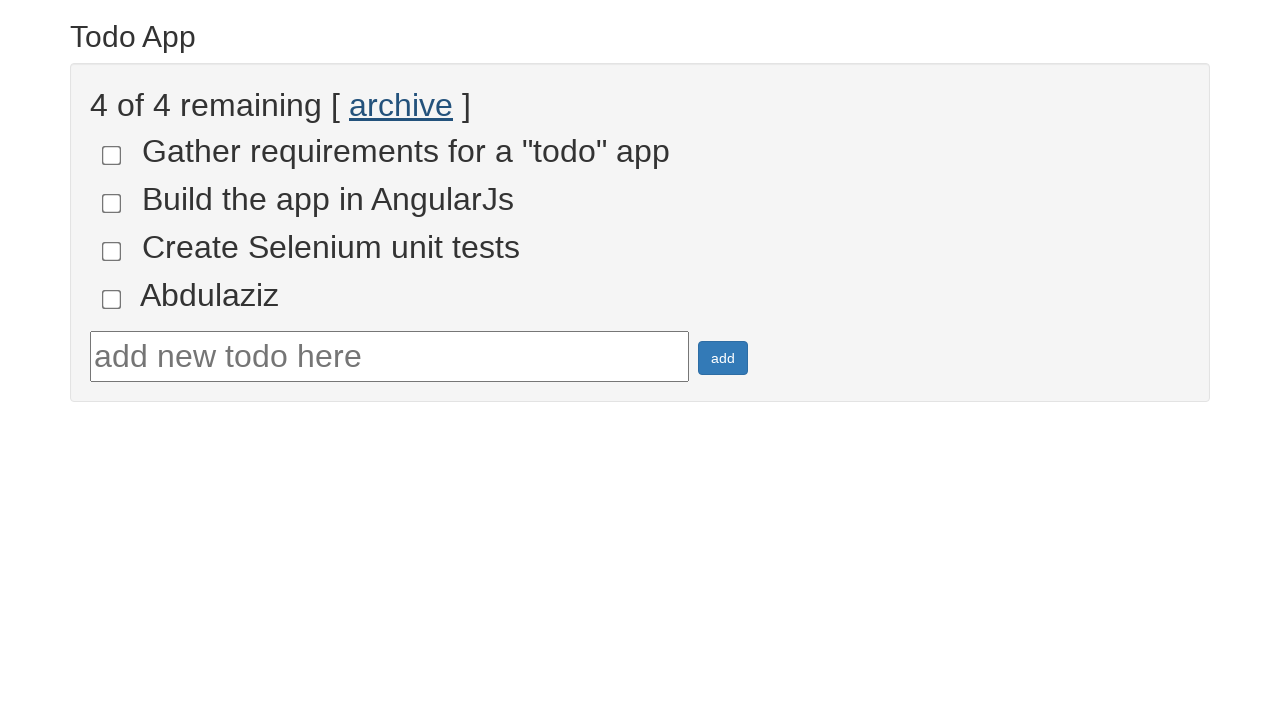

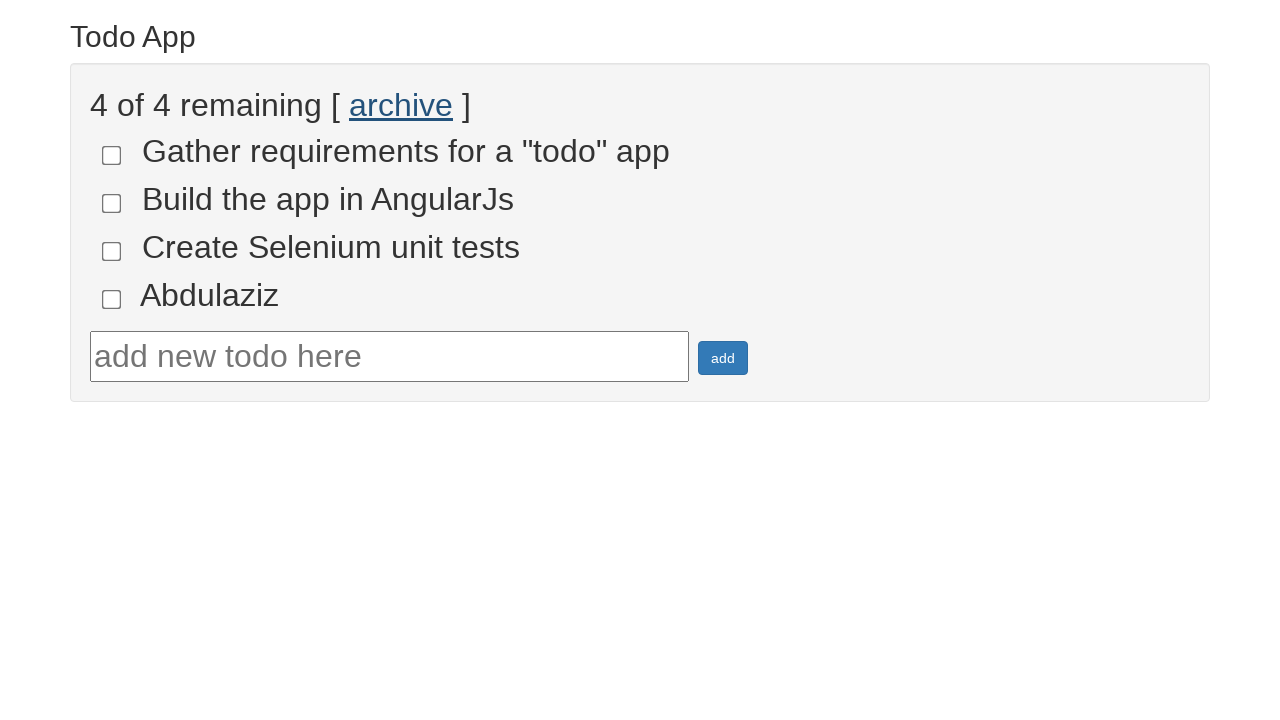